Tests a guinea-pig demo page by verifying the page title, typing text into a textbox, filling an email form with email address and comments, and clicking the send button.

Starting URL: https://saucelabs.com/test/guinea-pig

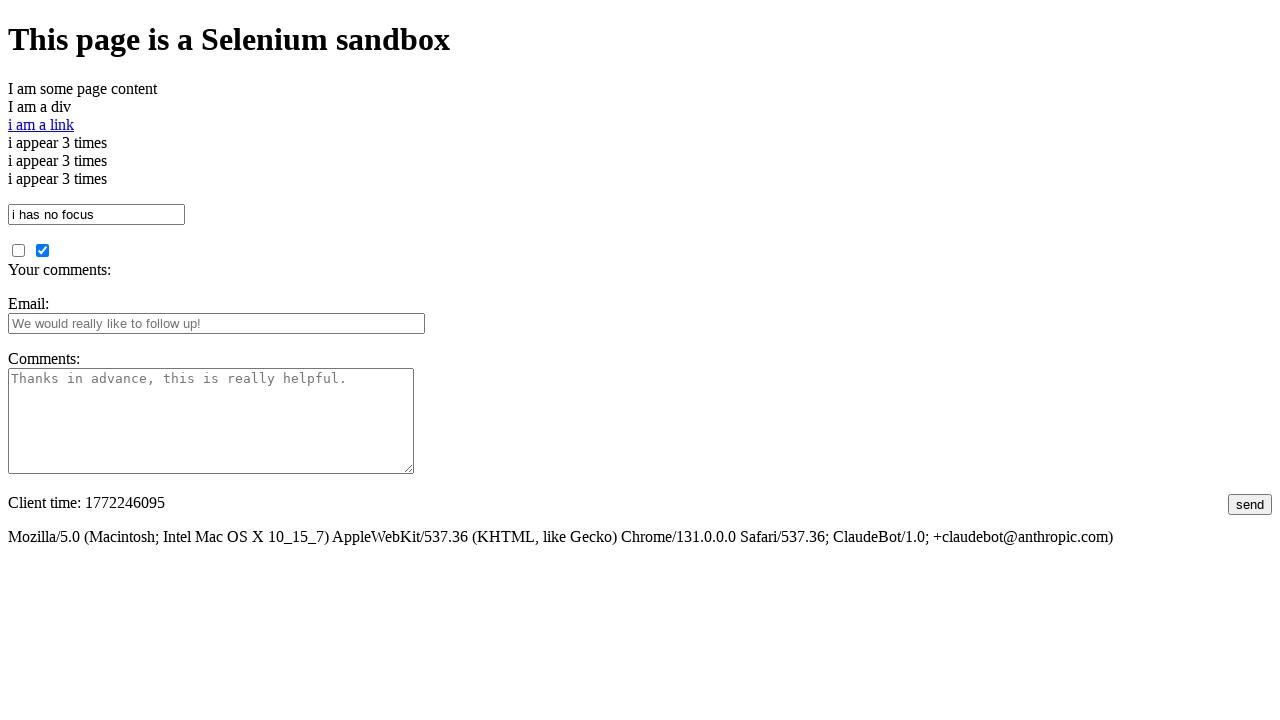

Verified page title is 'I am a page title - Sauce Labs'
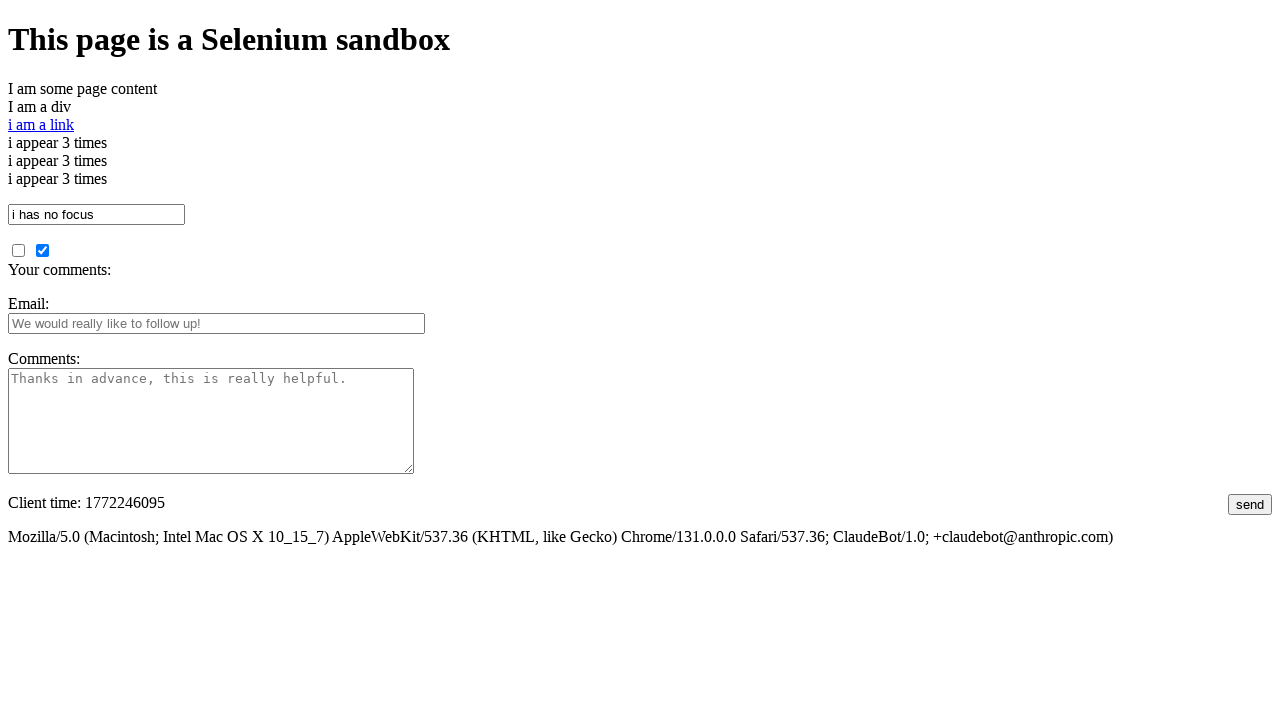

Typed 'Sauce' into the textbox on input[name='i_am_a_textbox']
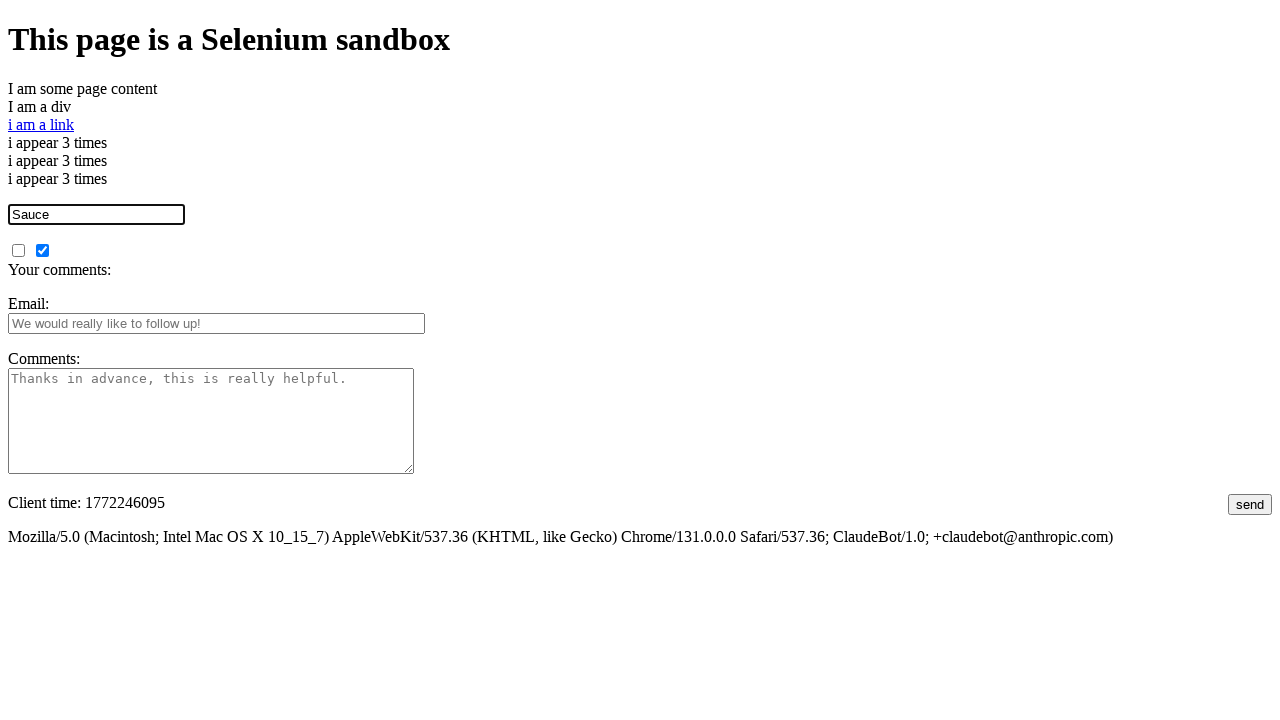

Filled email field with 'randomuser2847@example.com' on input[name='fbemail']
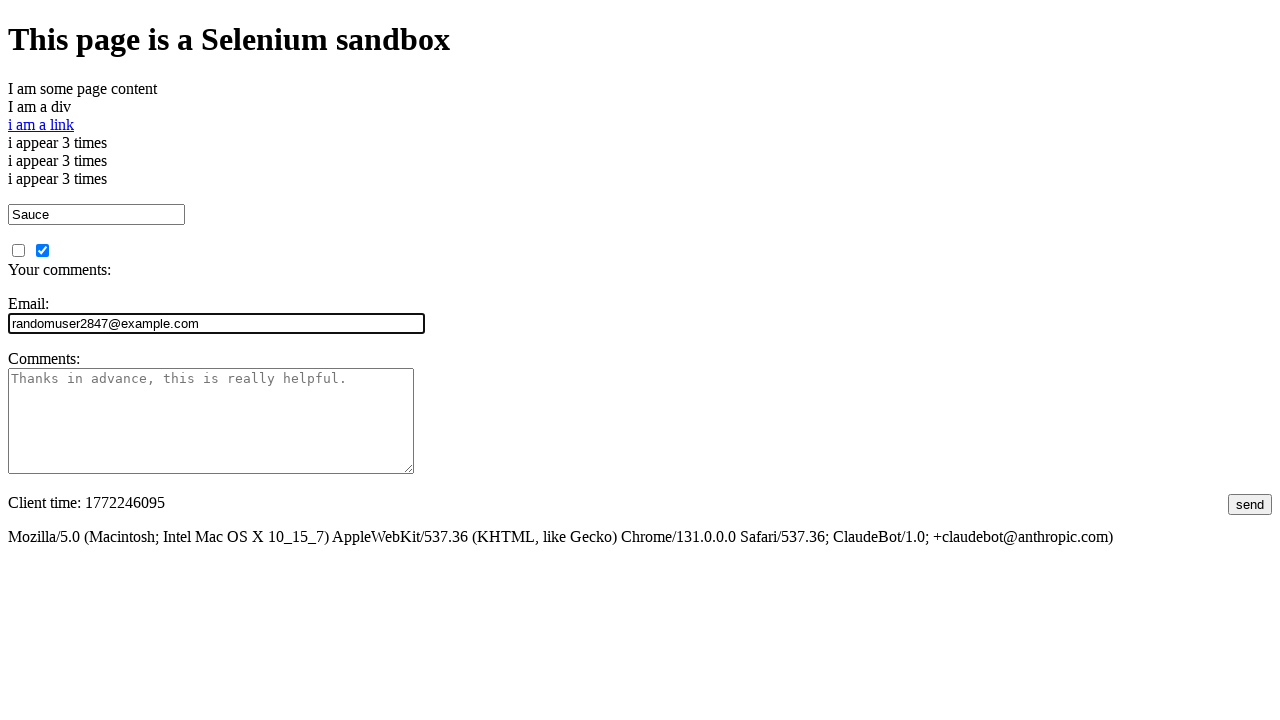

Filled comments field with Matrix quote on textarea[name='comments']
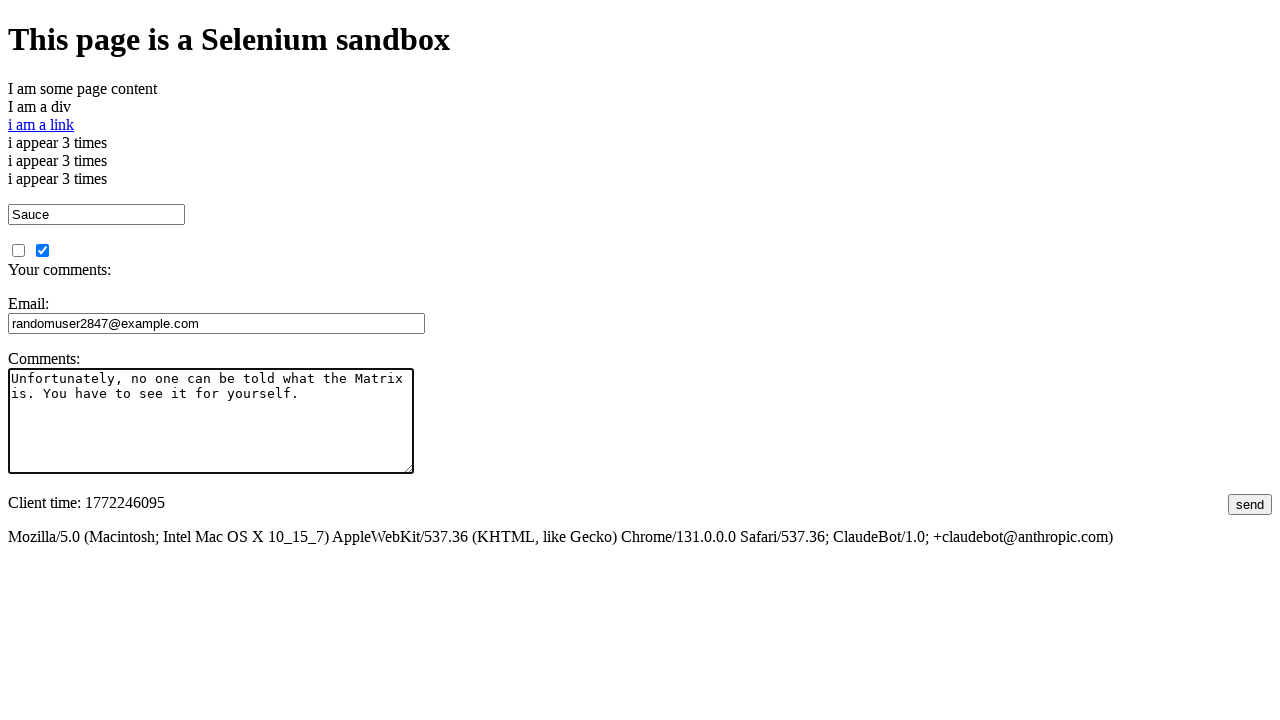

Clicked the Send button to submit the form at (1250, 504) on input[name='submit']
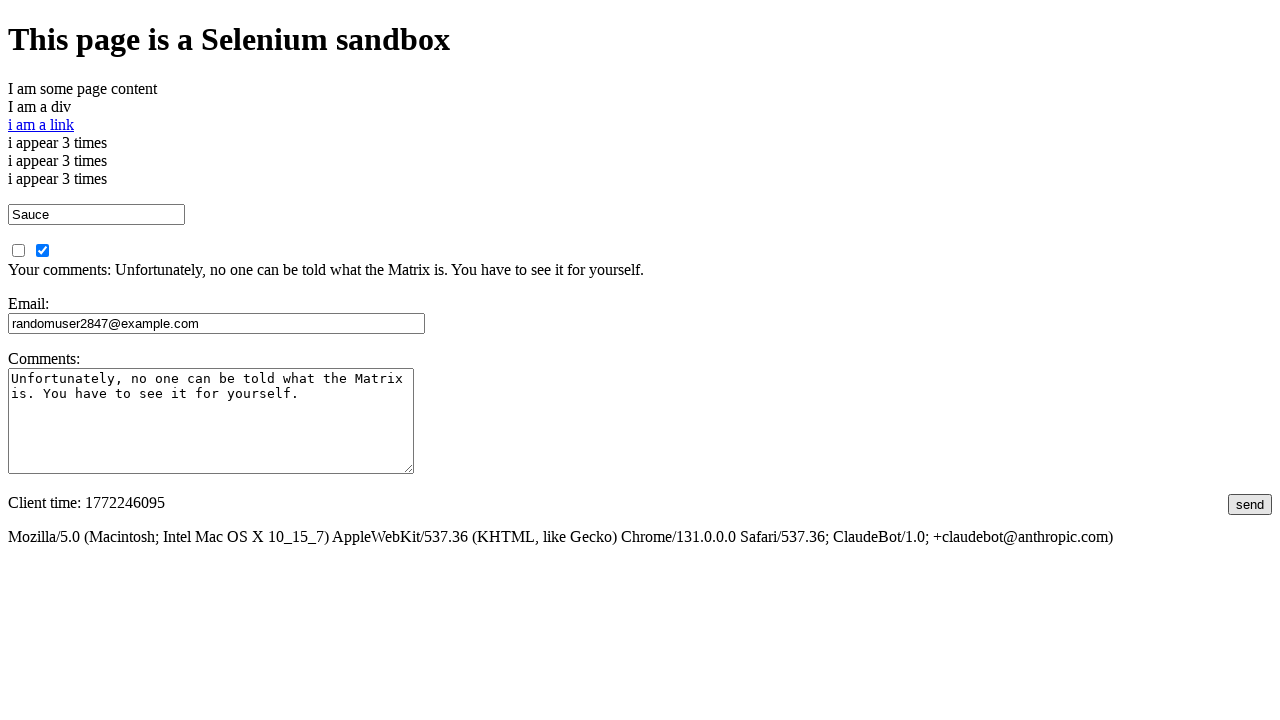

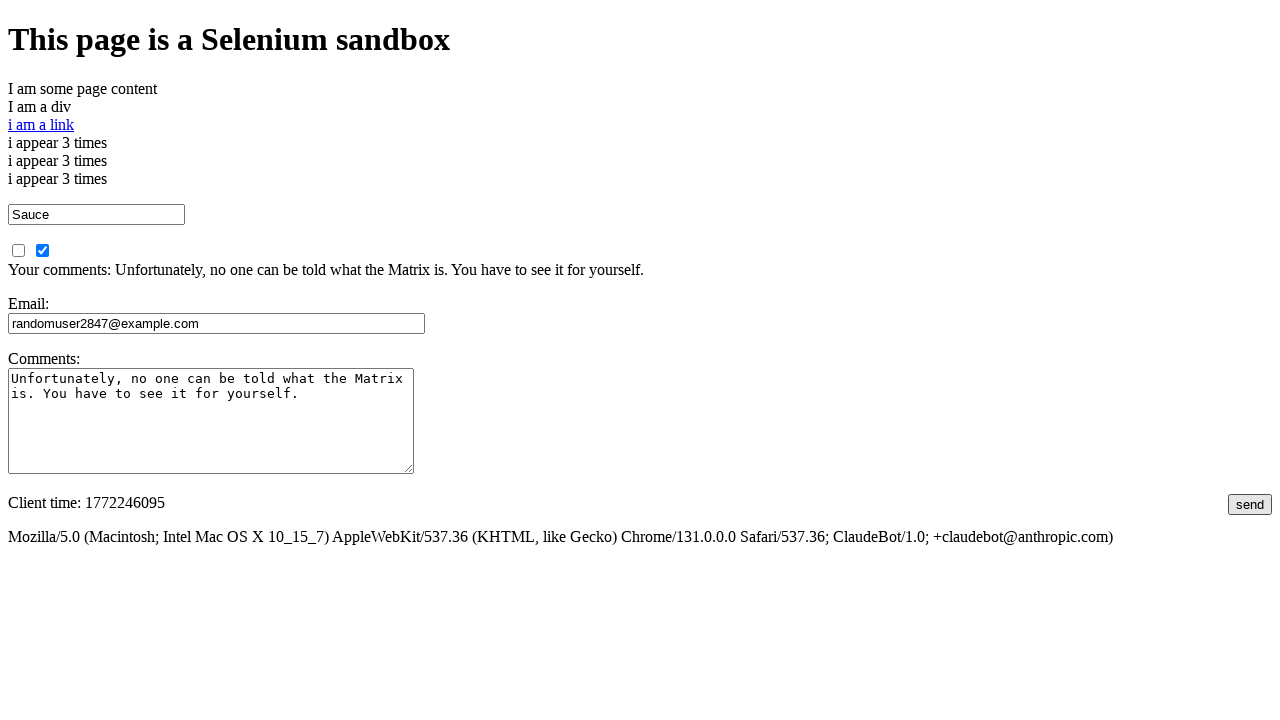